Tests radio button functionality by clicking on the Hockey radio button and verifying it becomes selected

Starting URL: https://practice.cydeo.com/radio_buttons

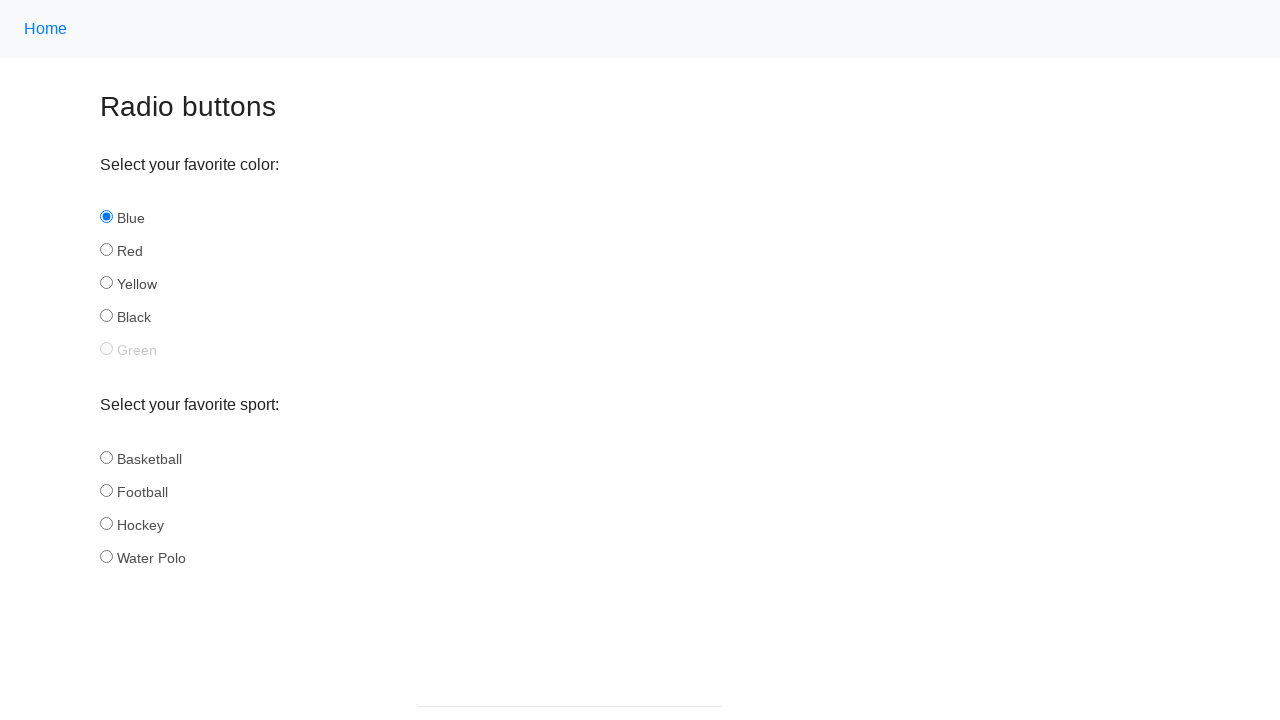

Clicked on the Hockey radio button at (106, 523) on input#hockey
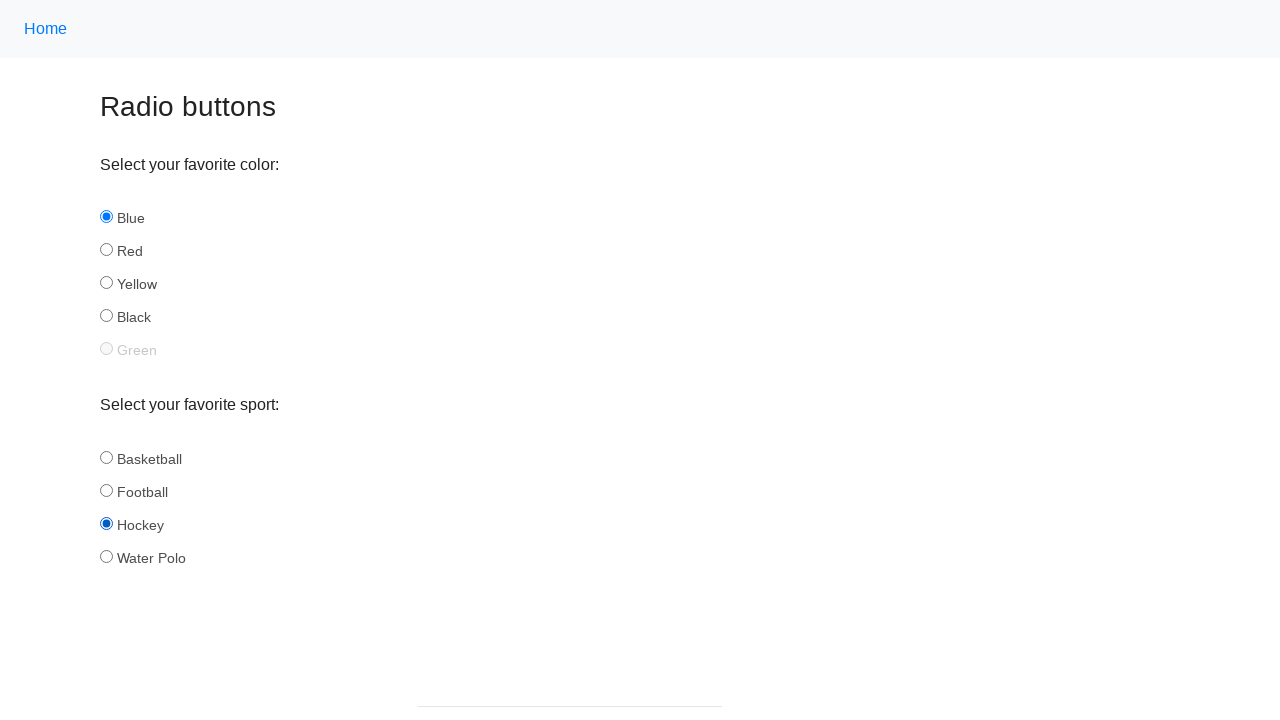

Verified that the Hockey radio button is selected
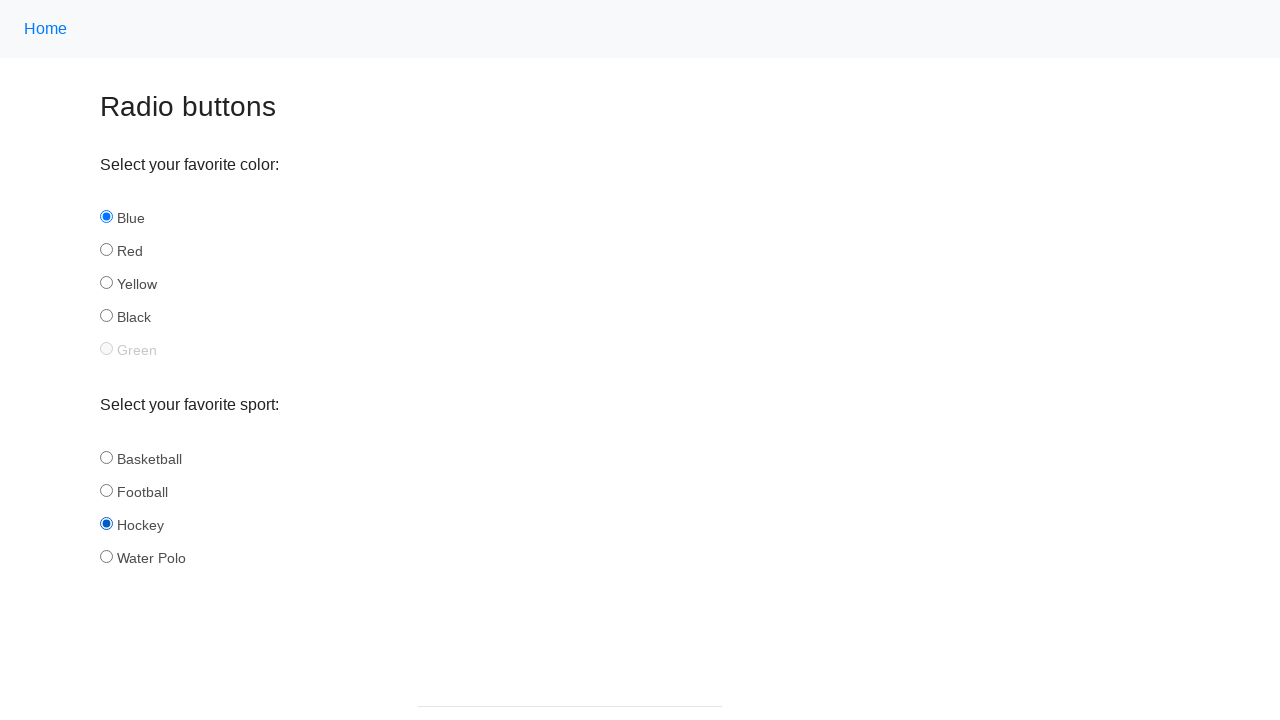

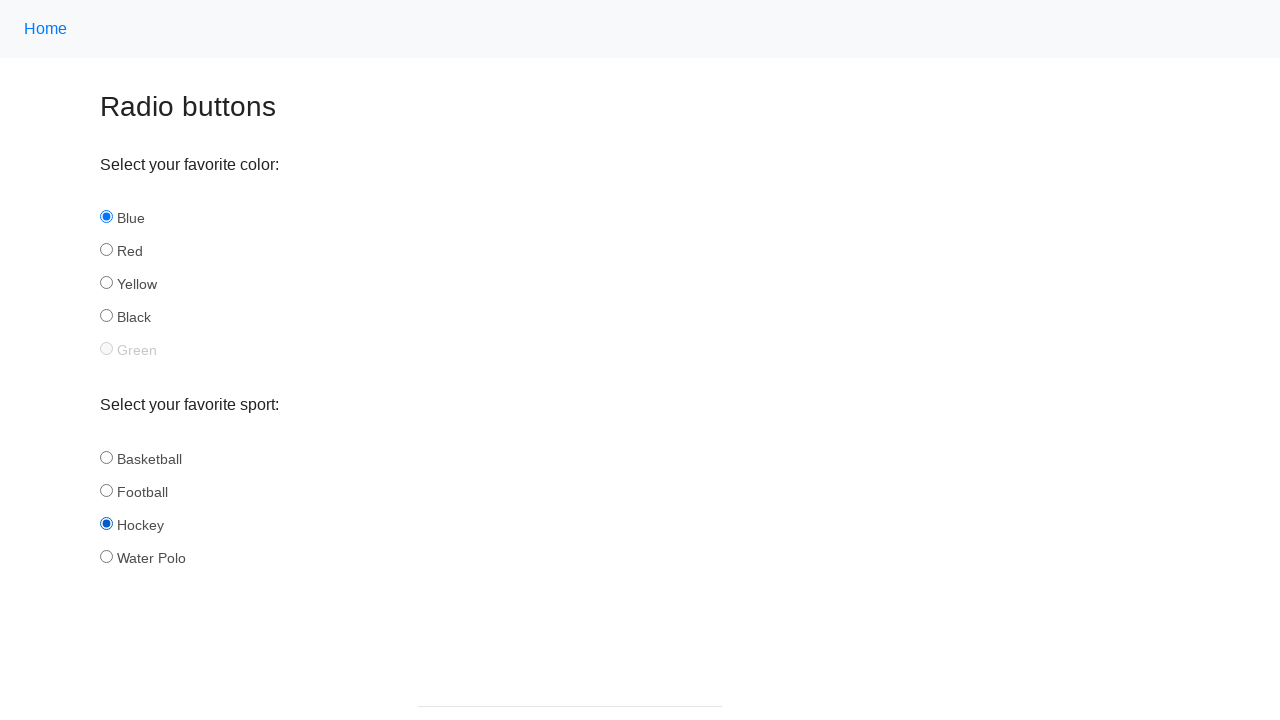